Tests radio button functionality by clicking on the Male gender option in a practice form

Starting URL: https://demoqa.com/automation-practice-form

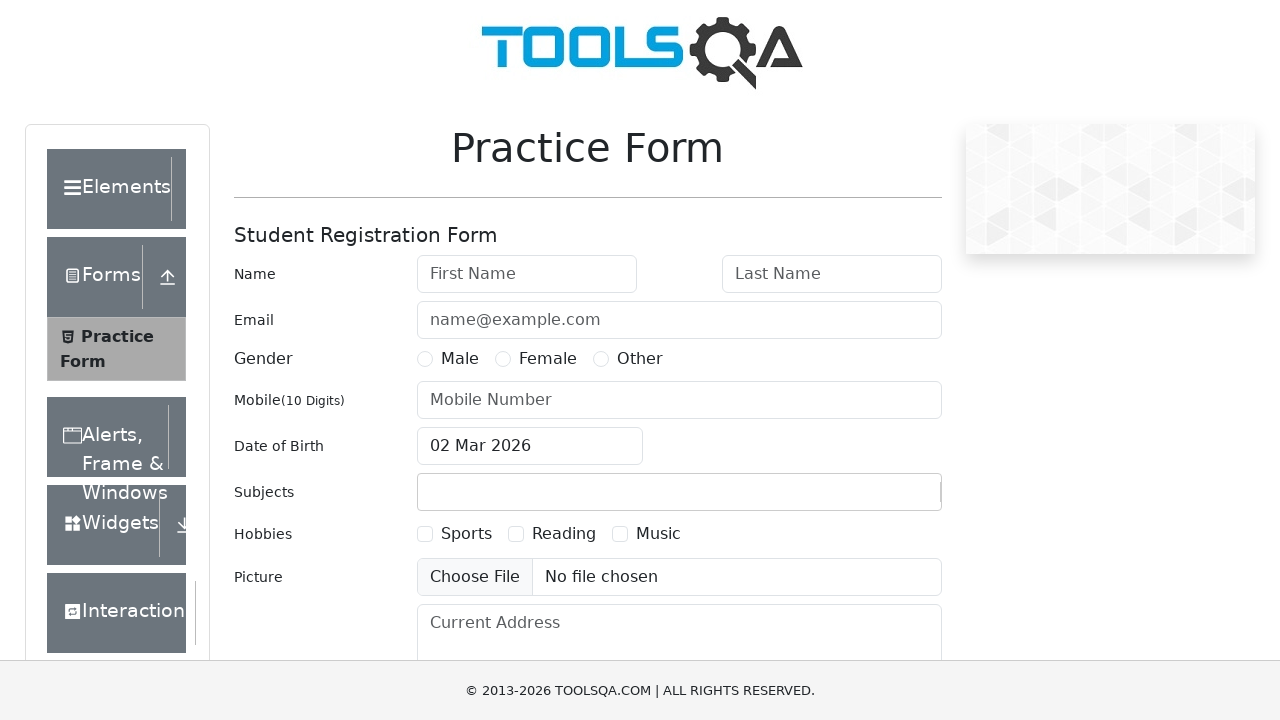

Navigated to automation practice form at https://demoqa.com/automation-practice-form
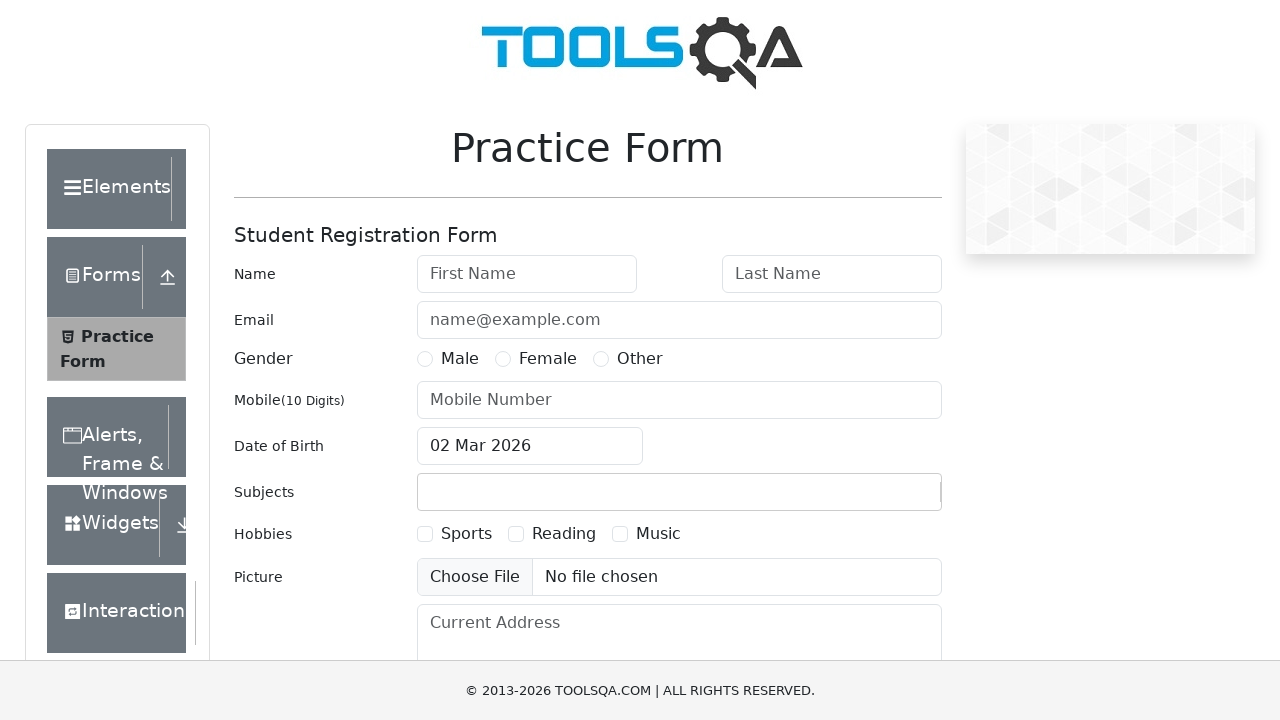

Clicked on the Male gender radio button at (460, 359) on internal:text="Male"s
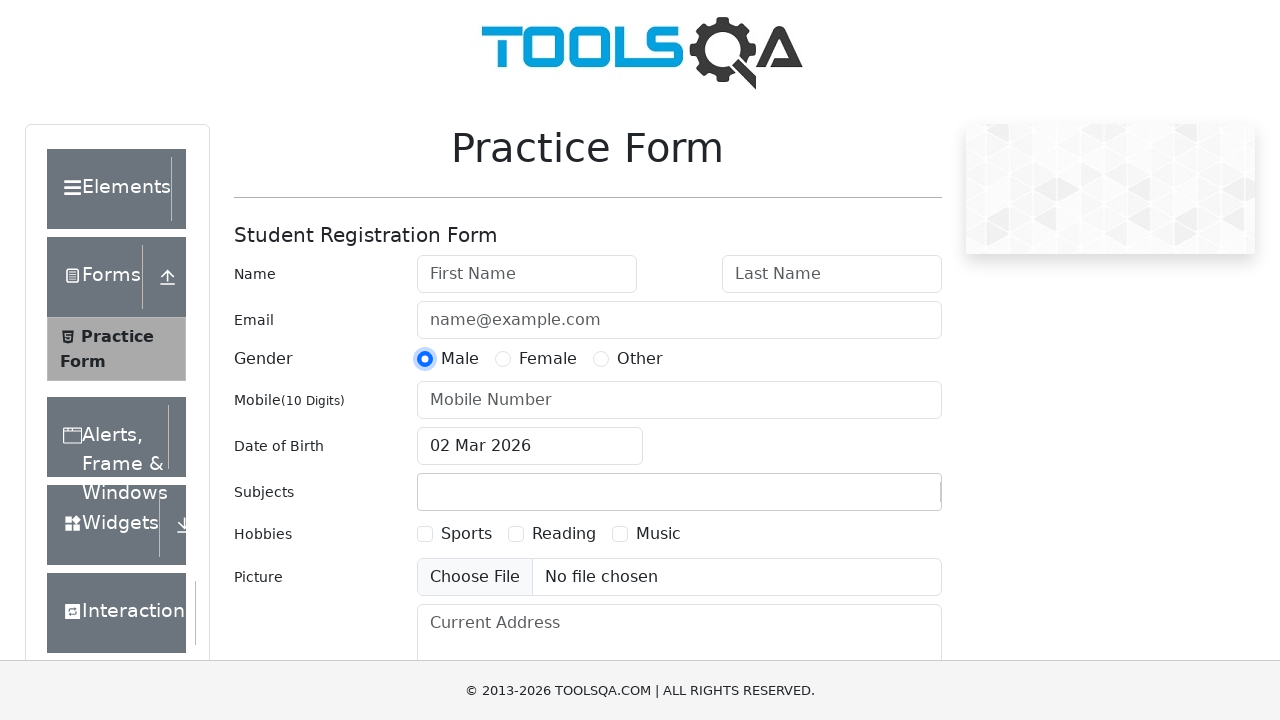

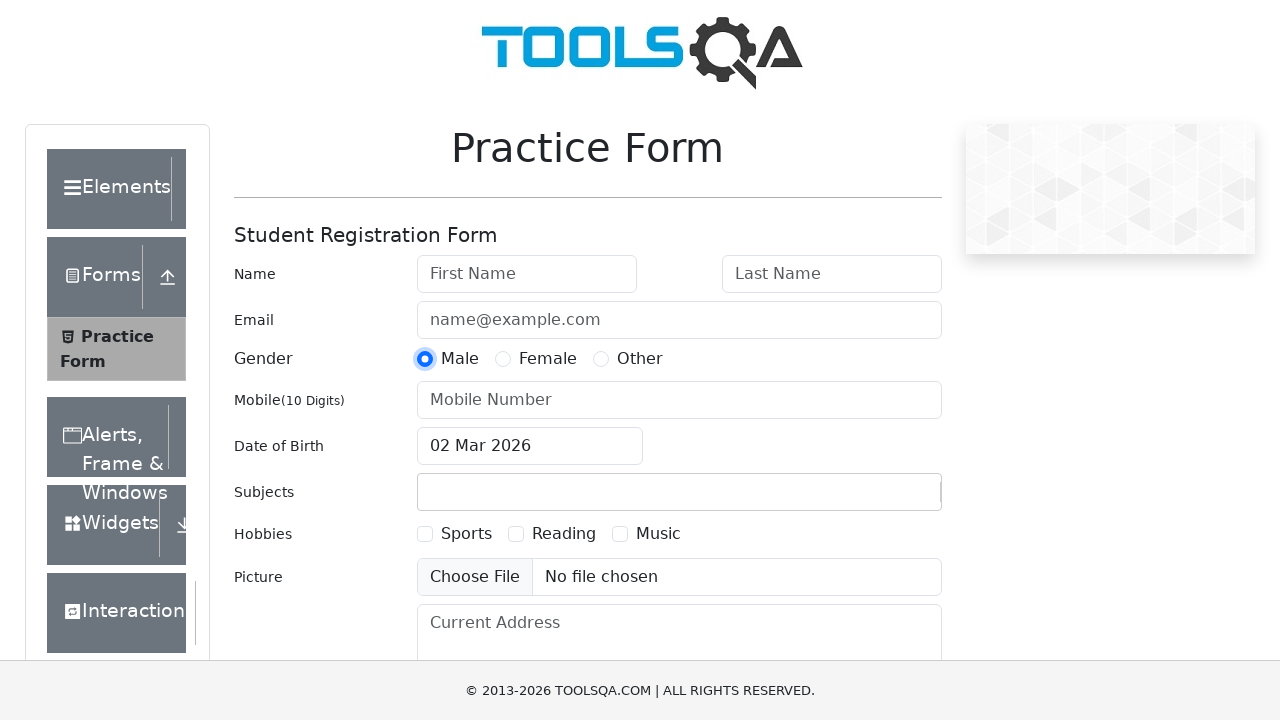